Navigates to the Products page by clicking the Products link and verifies the page header shows "ALL PRODUCTS".

Starting URL: https://www.automationexercise.com/

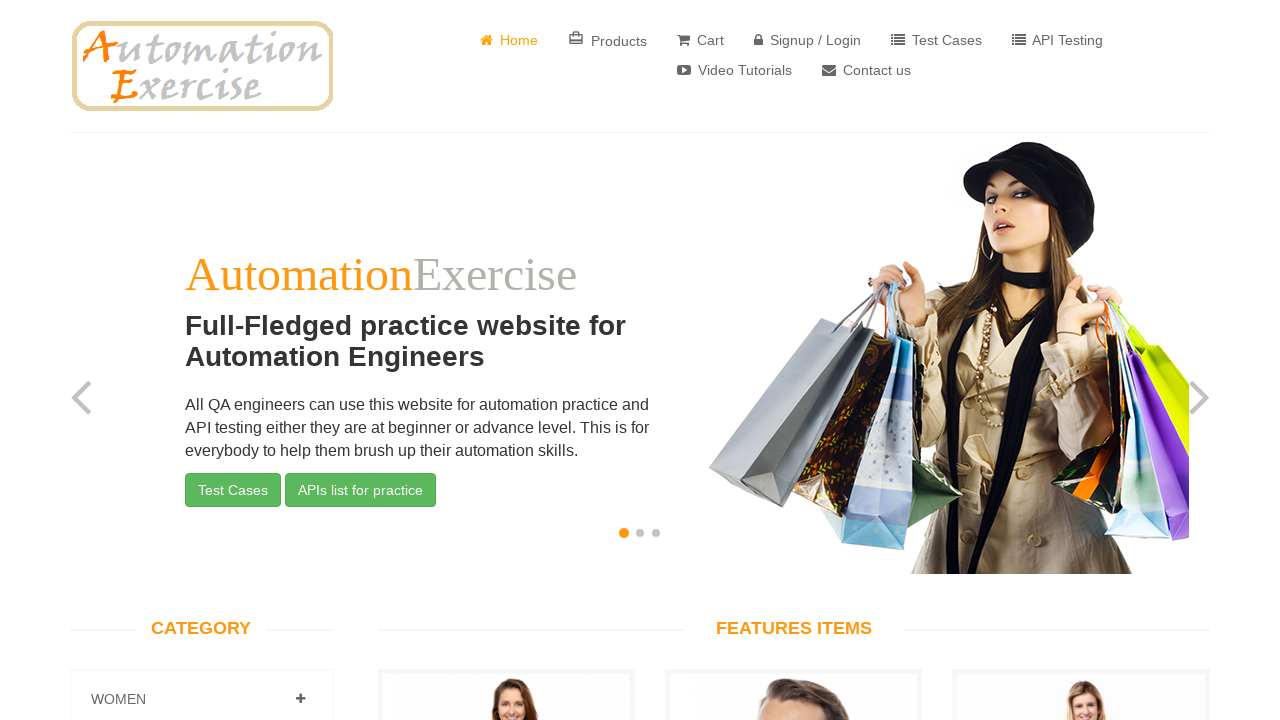

Products link became visible
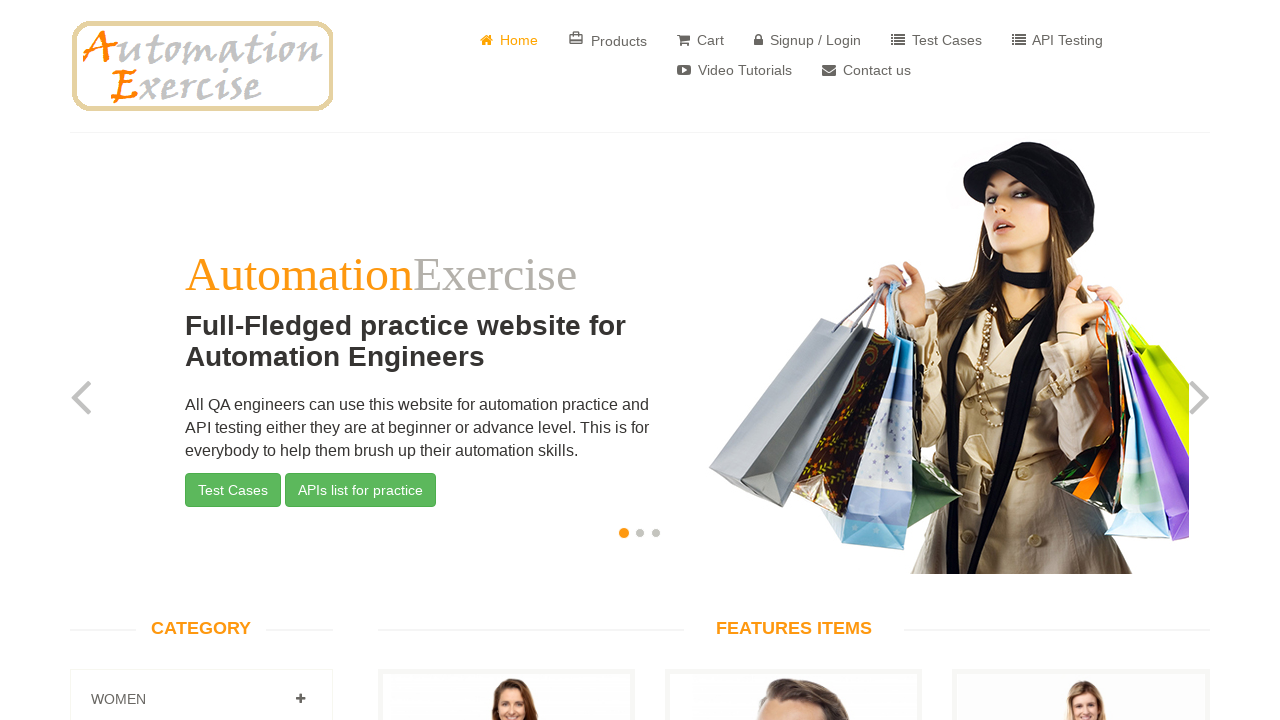

Clicked Products link to navigate to Products page at (608, 40) on a[href='/products']
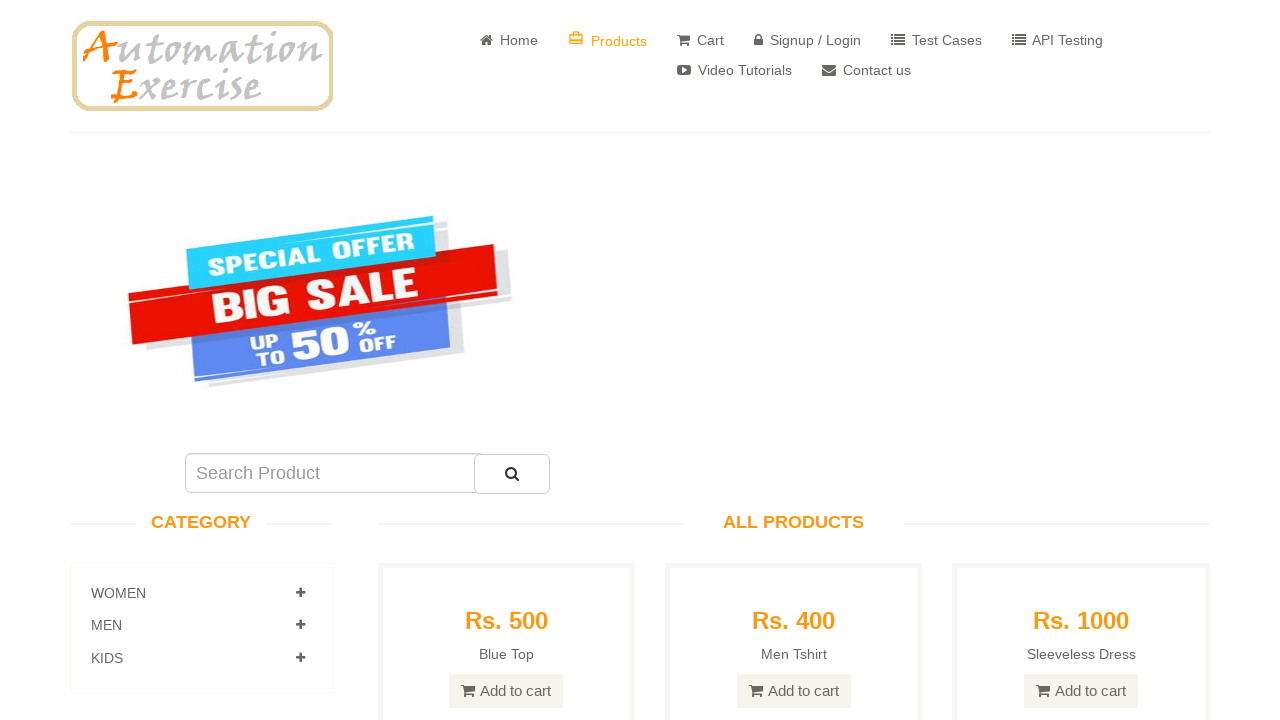

Products page header became visible
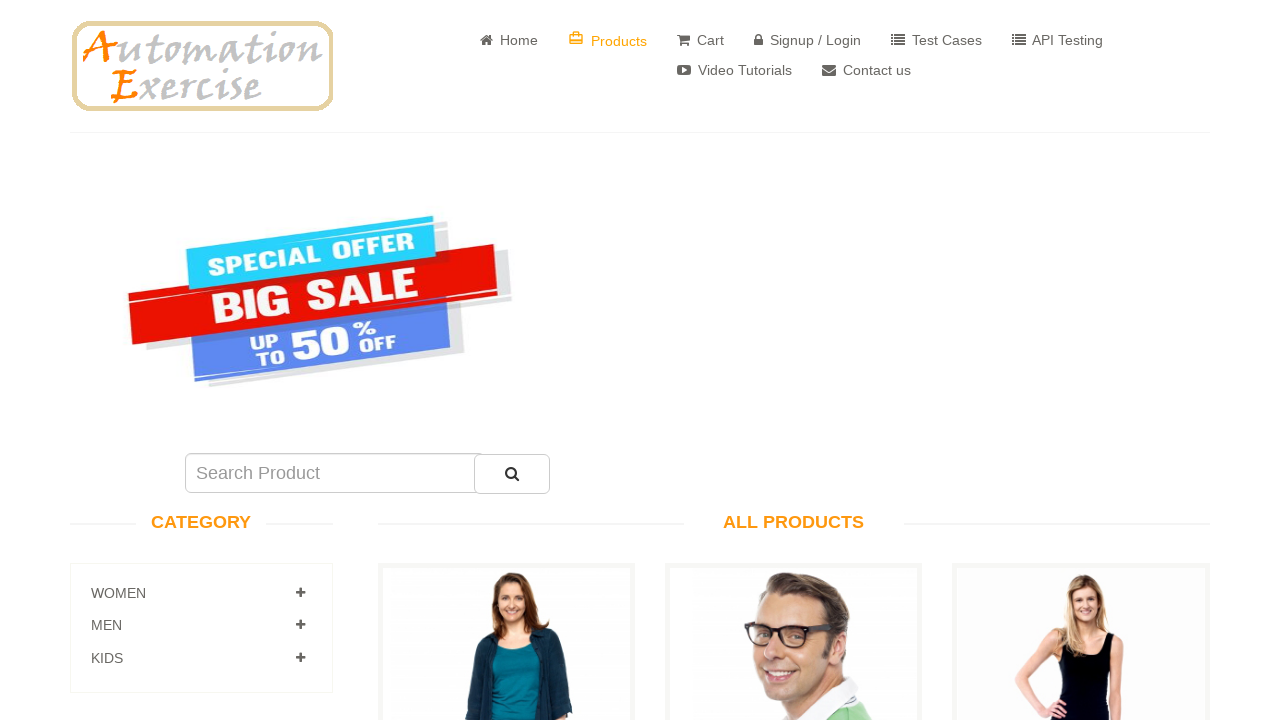

Verified page header contains 'ALL PRODUCTS'
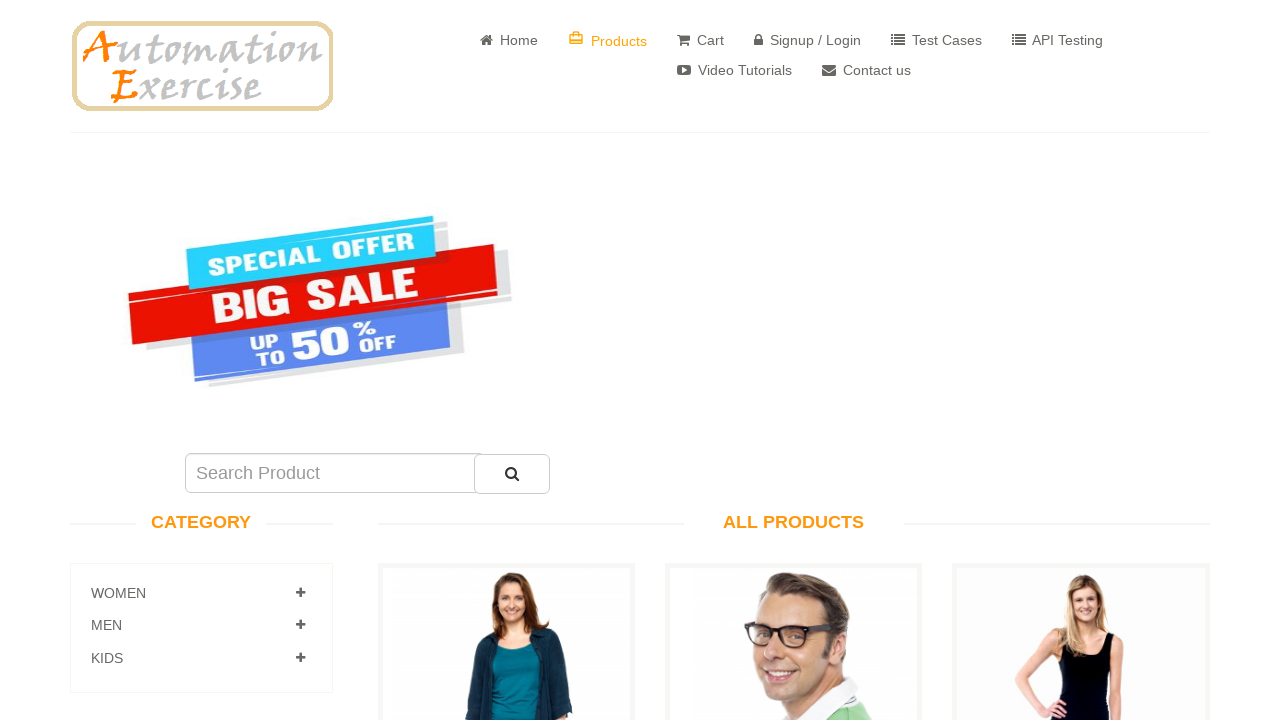

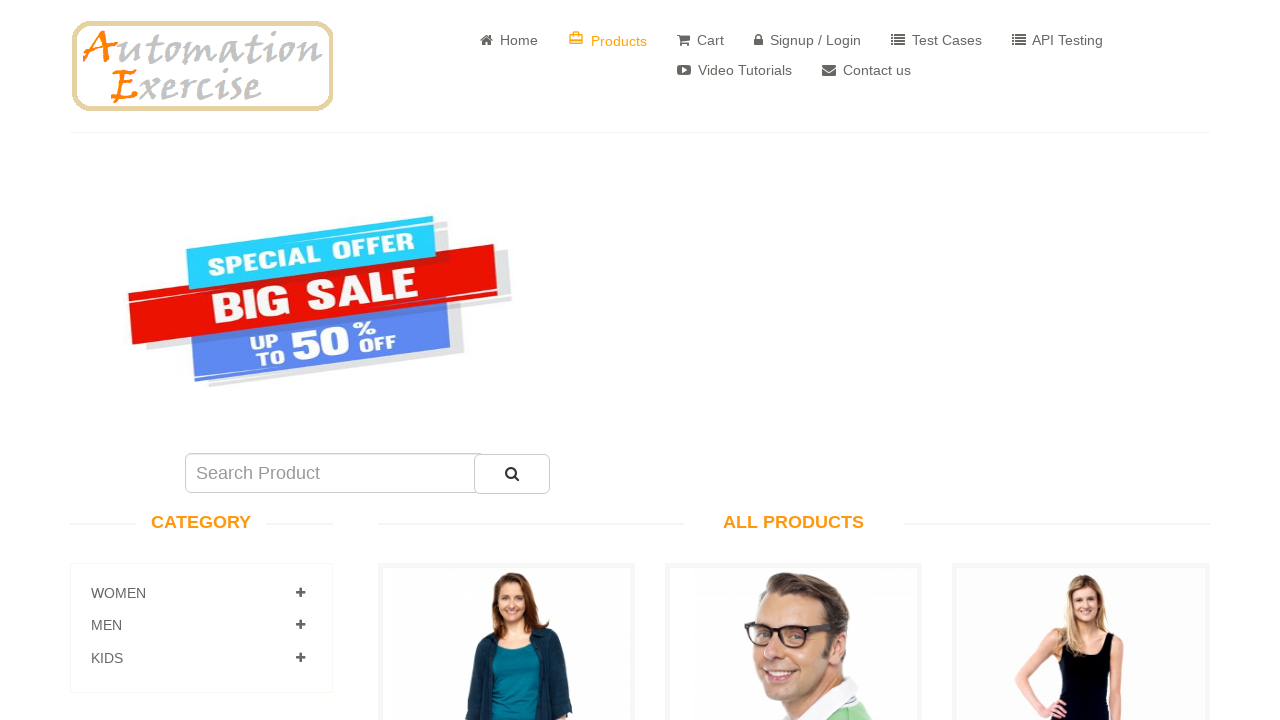